Tests login failure with invalid username credentials

Starting URL: https://www.saucedemo.com/v1/index.html

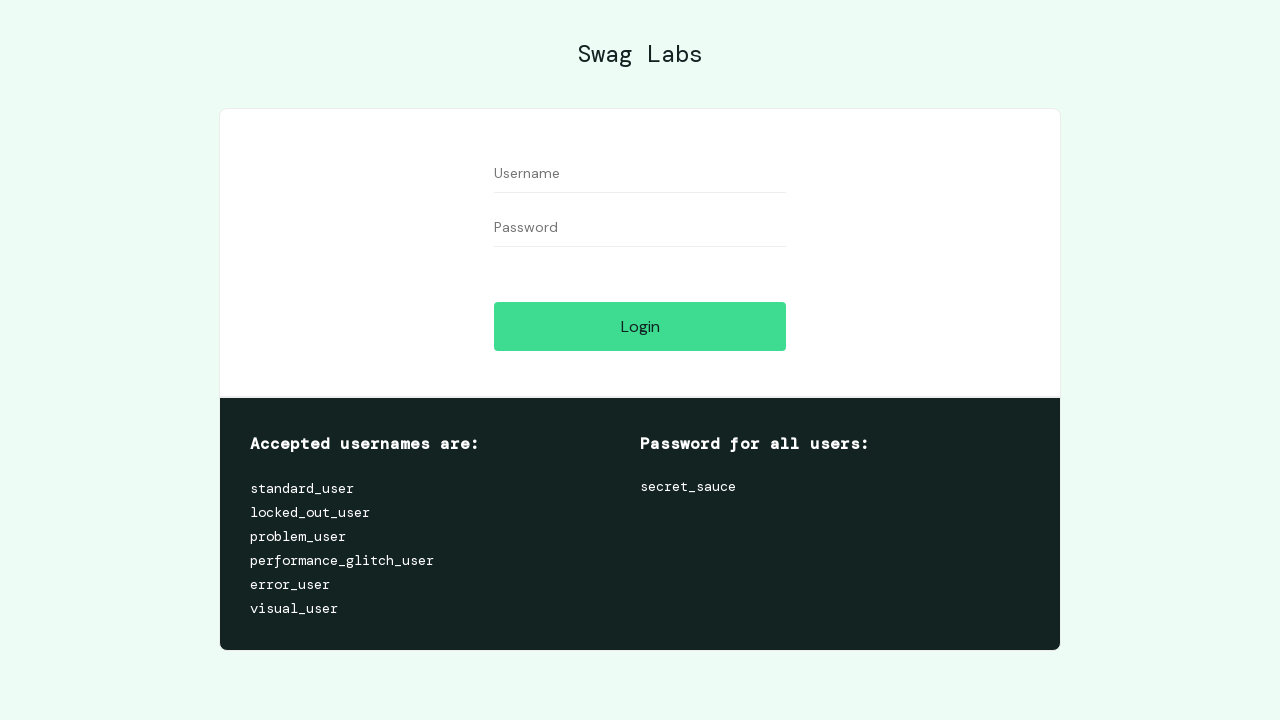

Filled username field with invalid username 'invalid_user' on #user-name
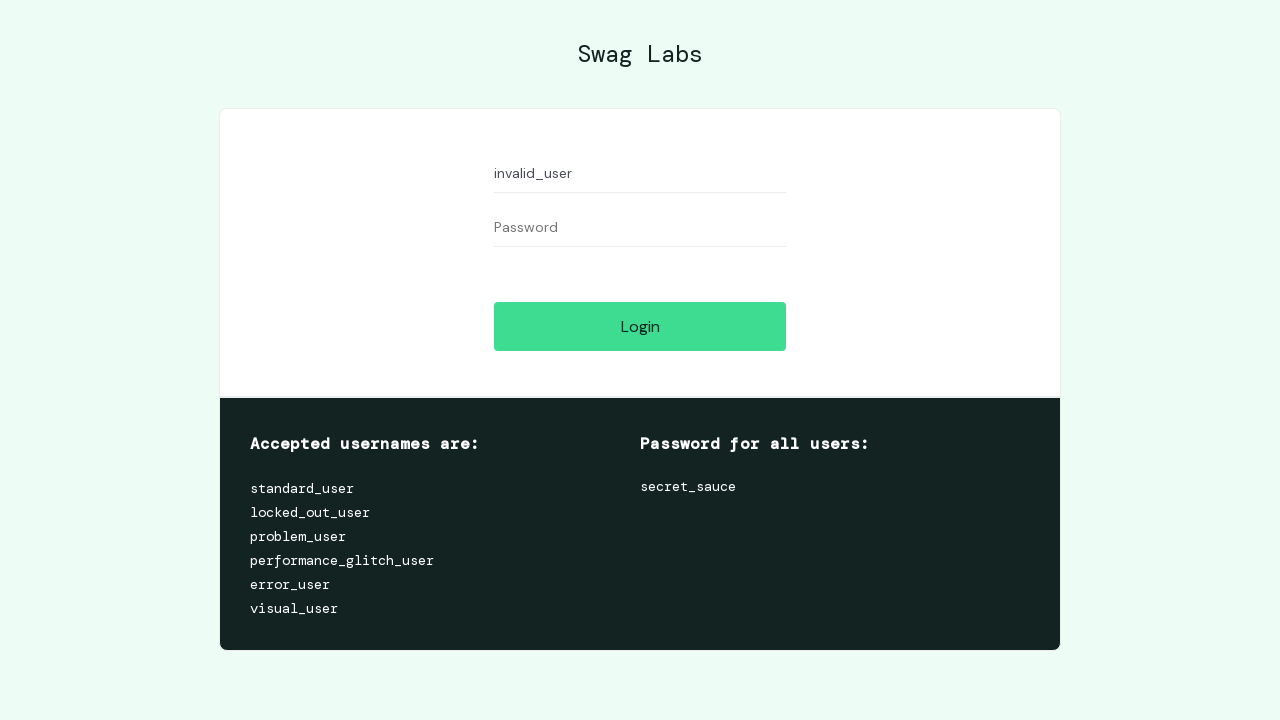

Filled password field with 'invalid_password' on #password
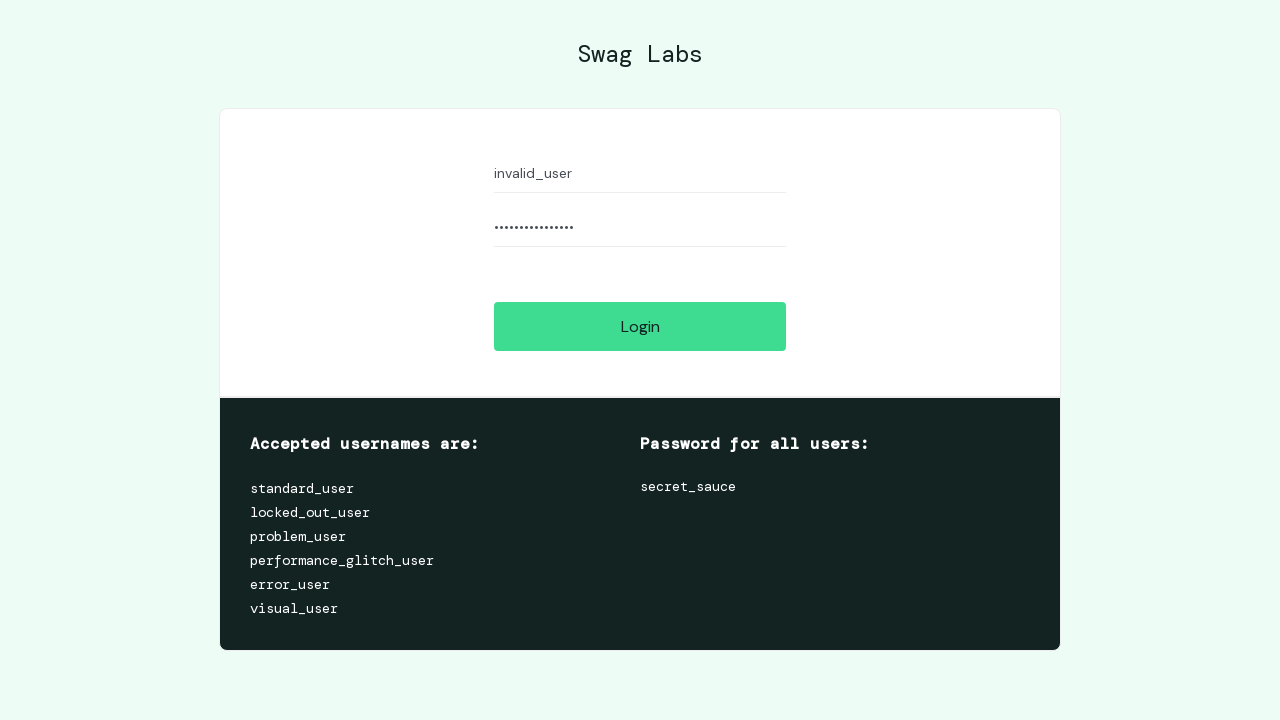

Clicked login button at (640, 326) on .btn_action
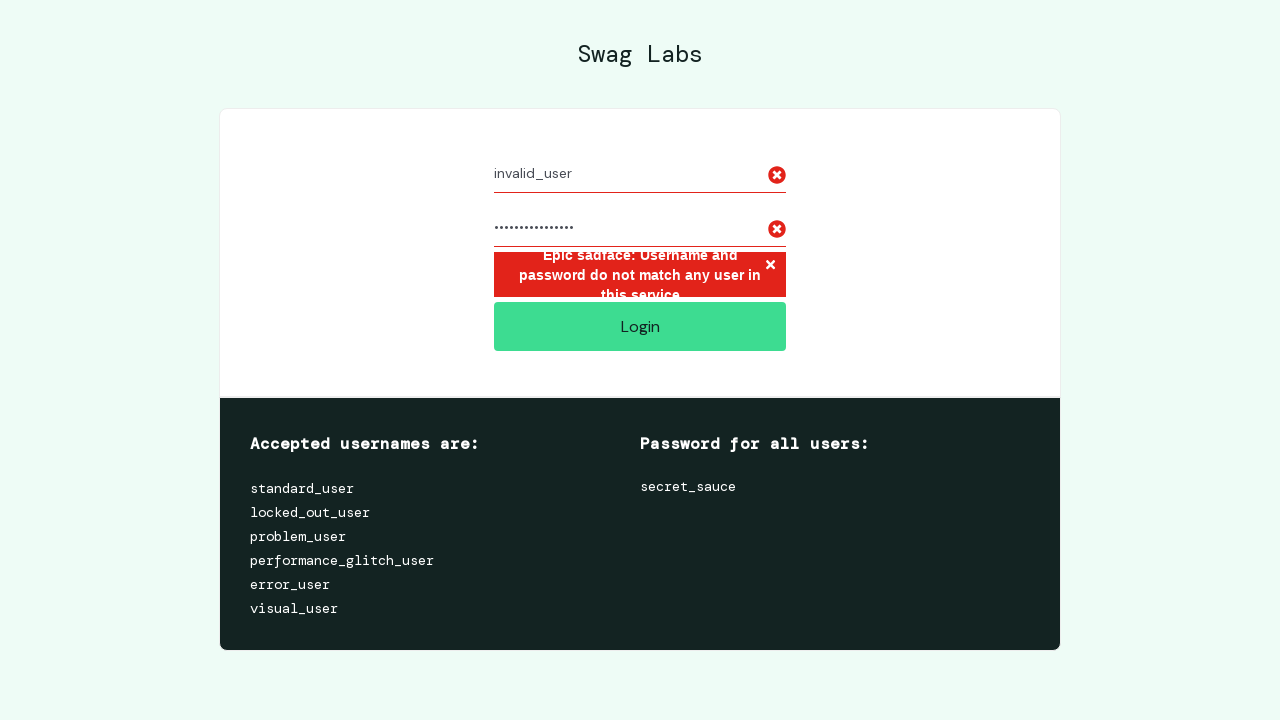

Error message appeared confirming login failure with invalid username
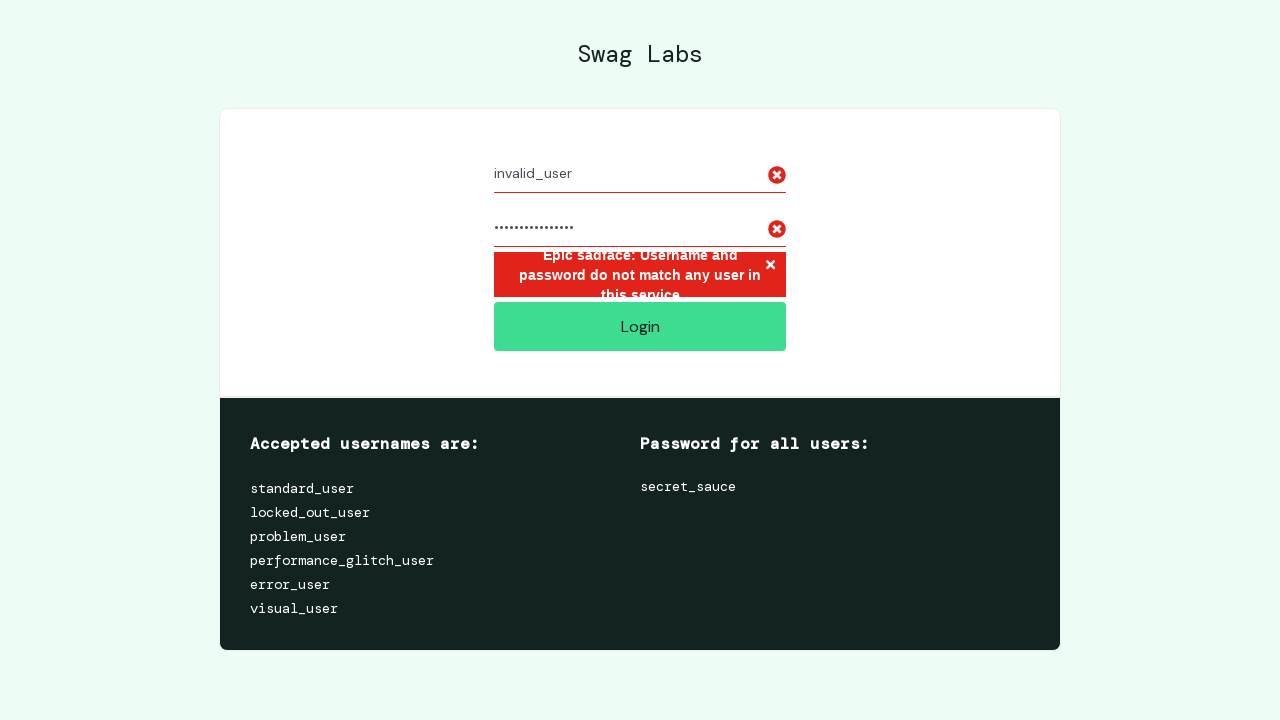

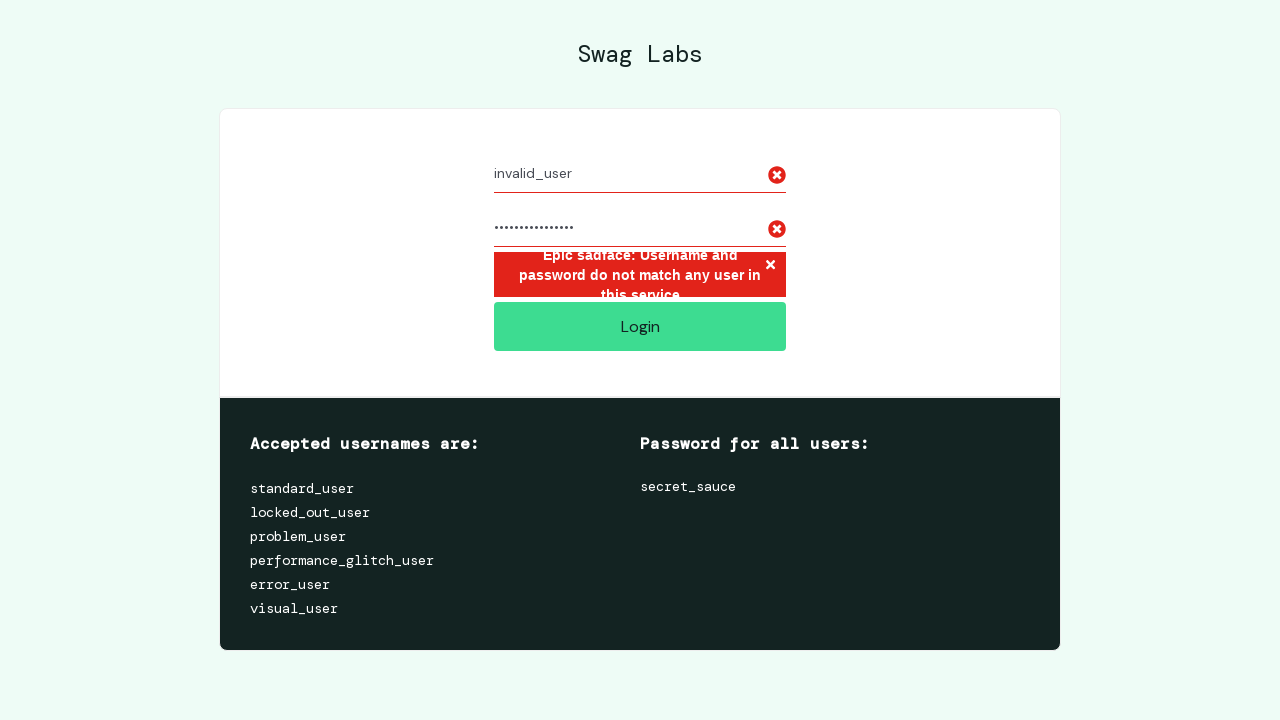